Tests file upload functionality by creating a temporary text file, uploading it through the file input, and verifying the upload success message is displayed.

Starting URL: https://the-internet.herokuapp.com/upload

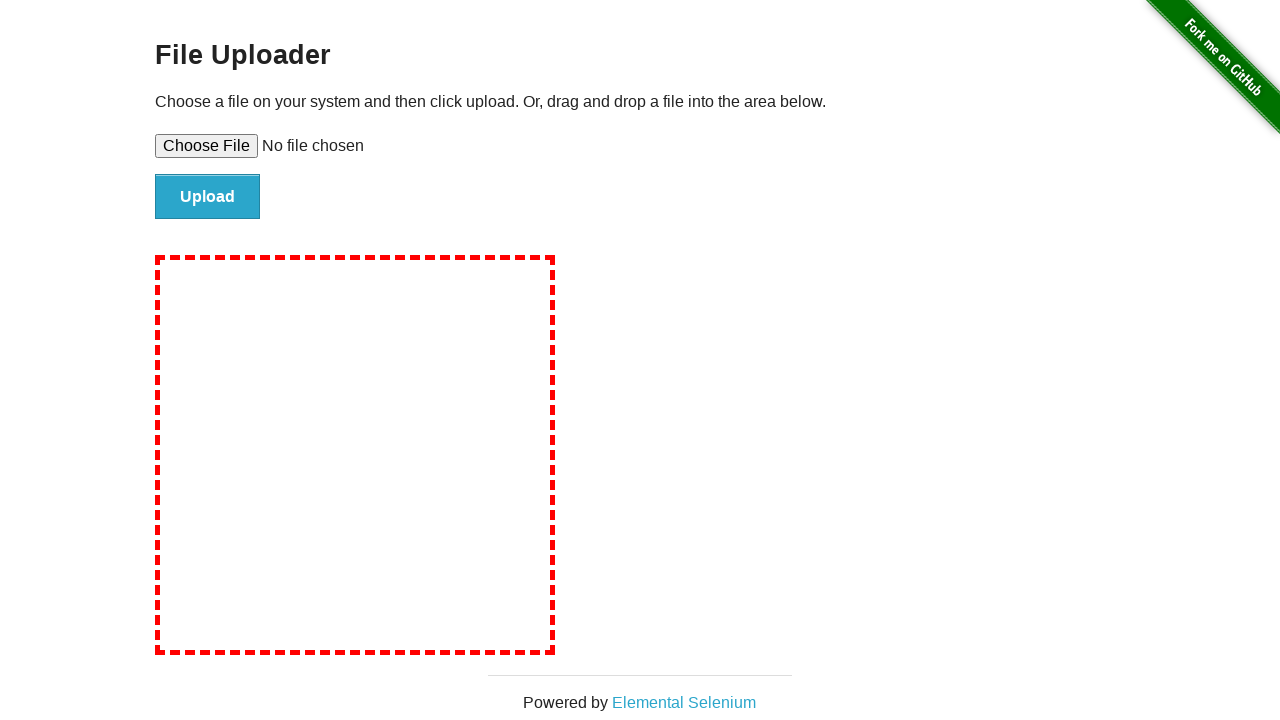

Created temporary text file with test content
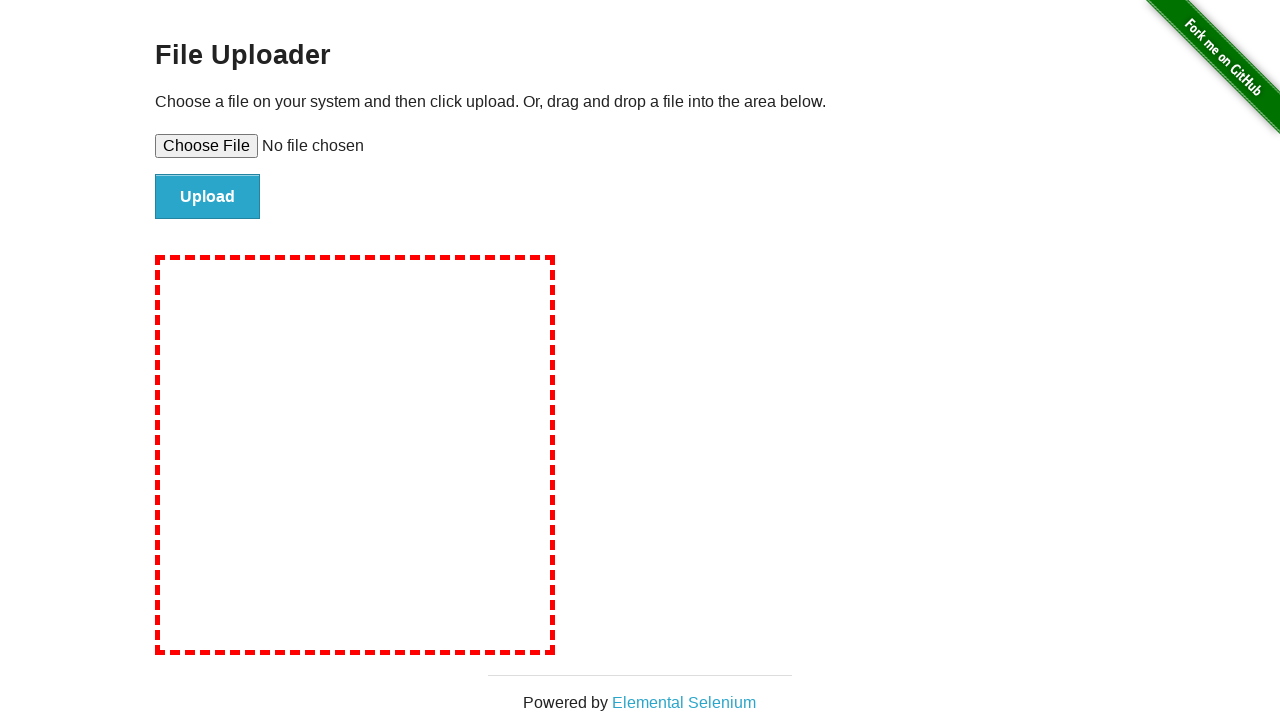

Selected file for upload via file input element
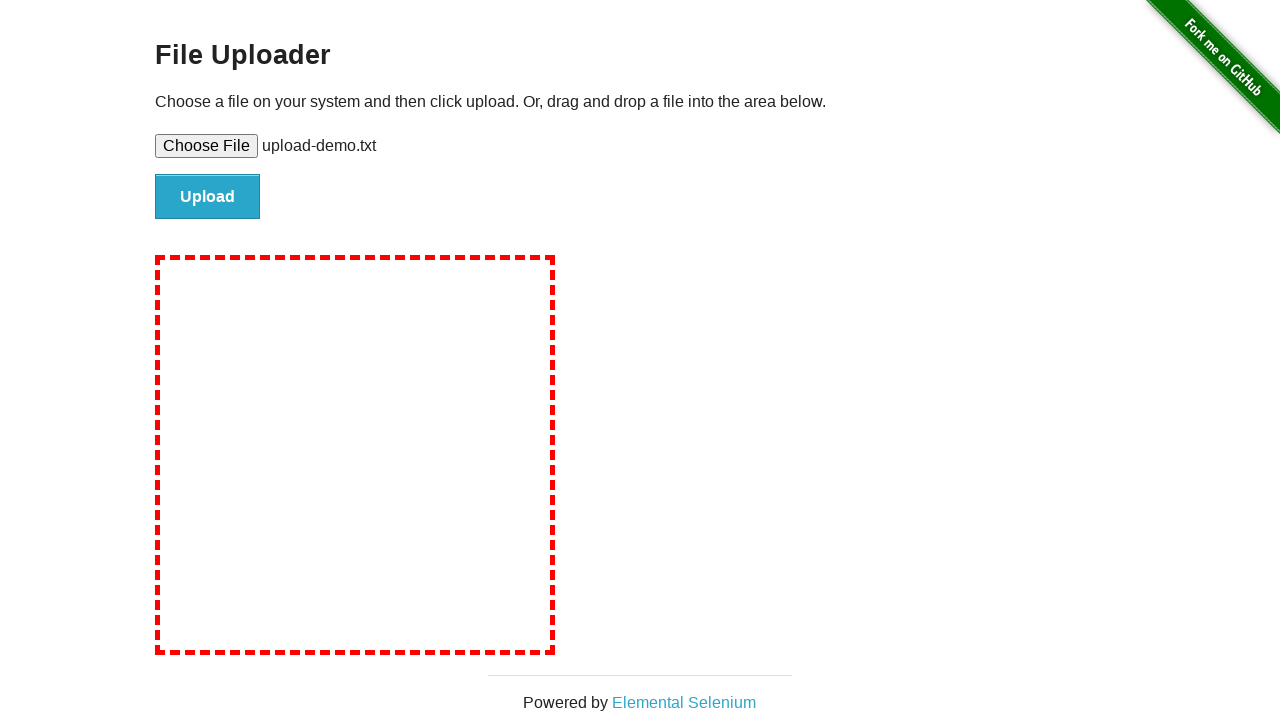

Clicked file submit button to upload file at (208, 197) on #file-submit
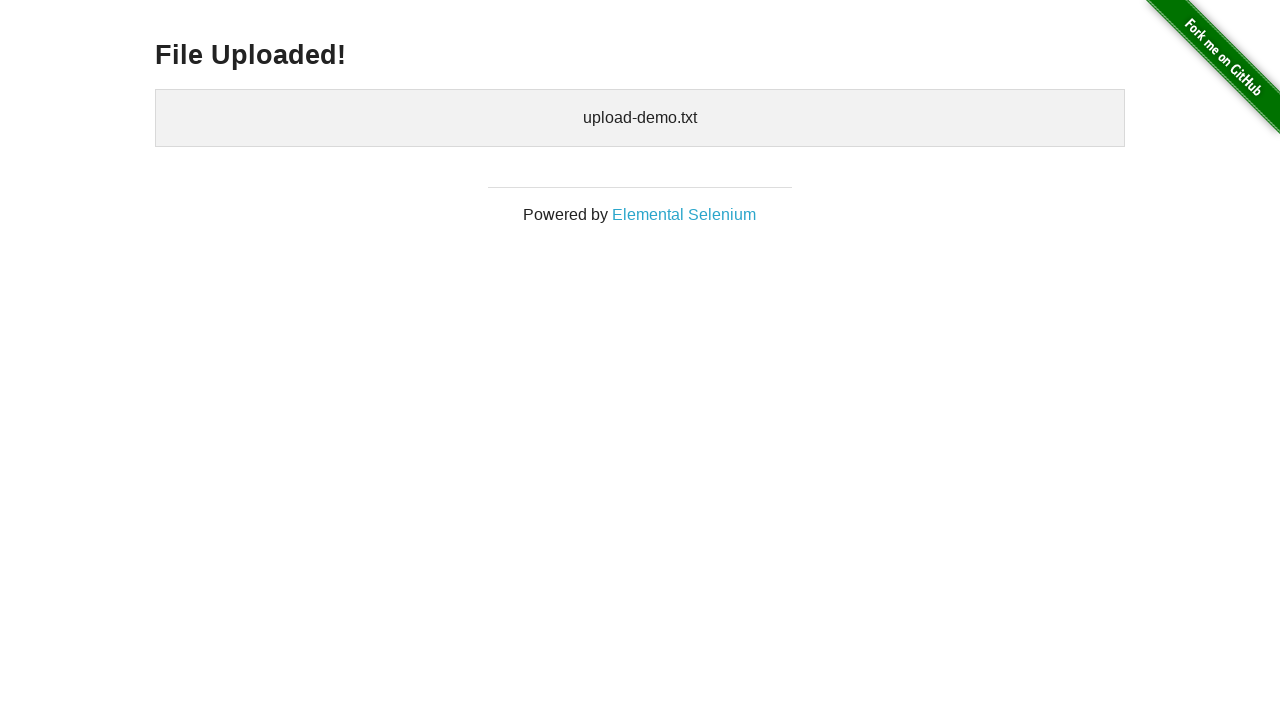

Verified file upload success message is displayed
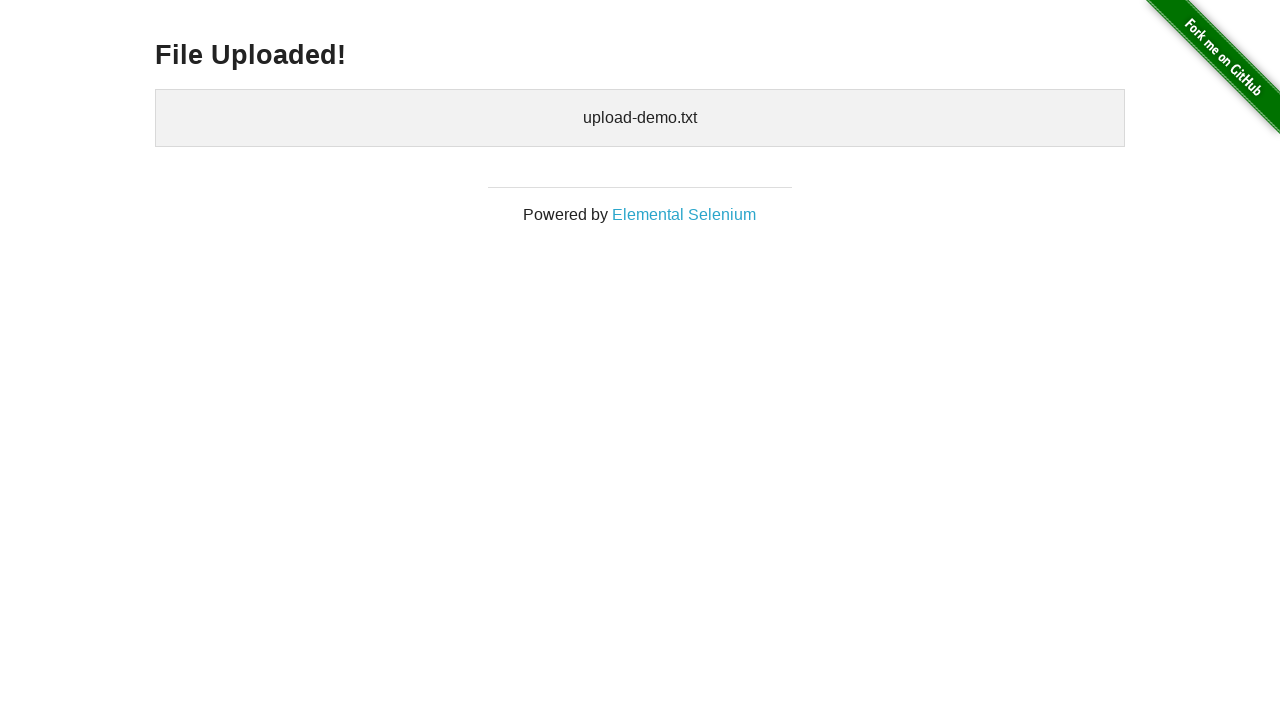

Cleaned up temporary file from system
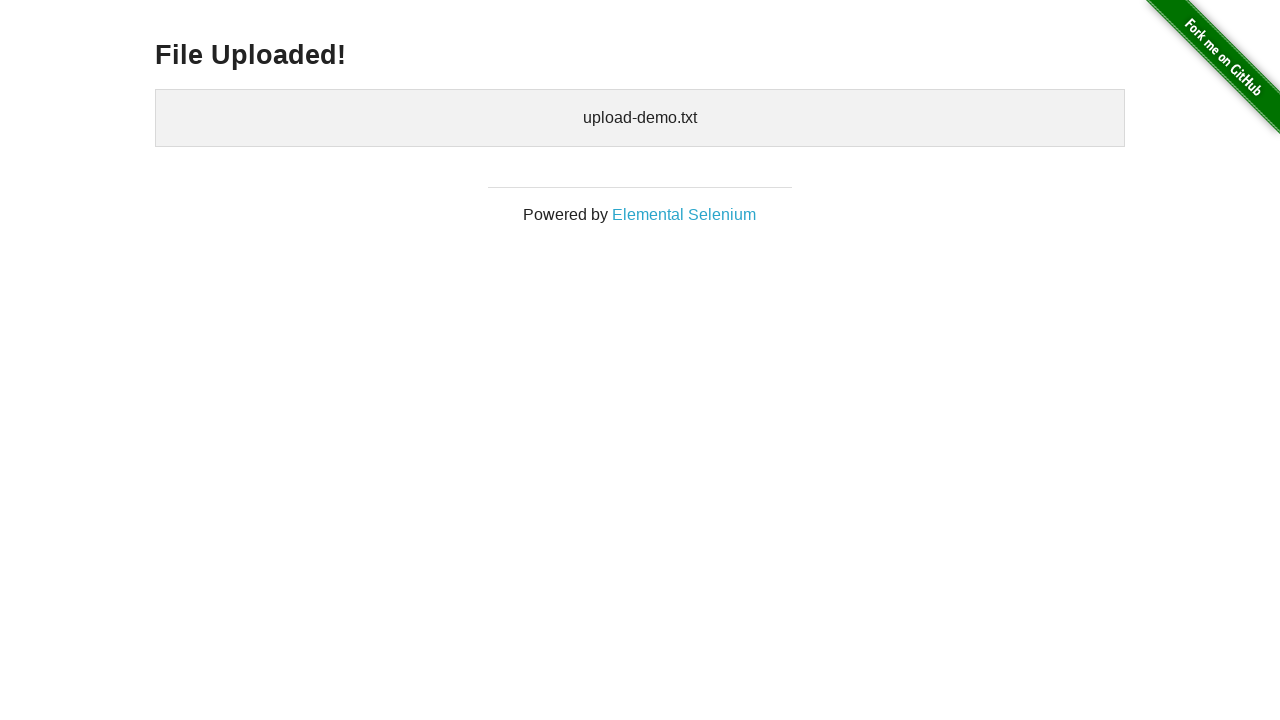

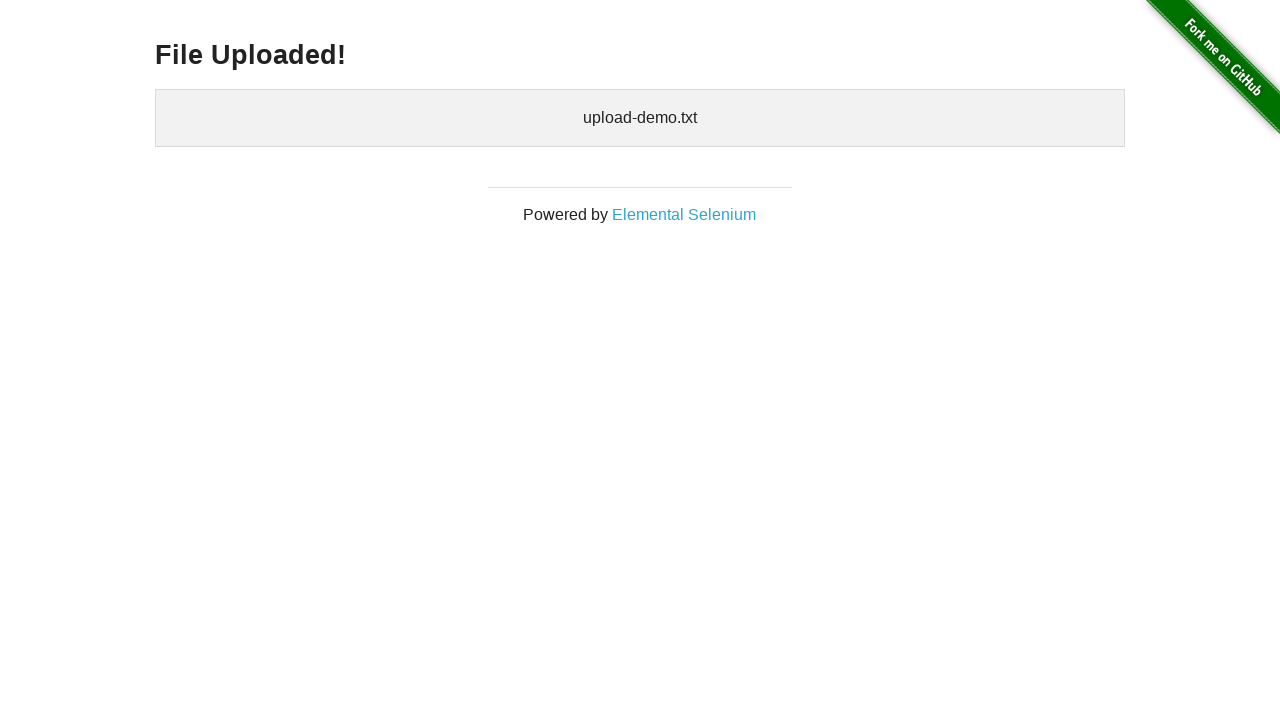